Tests registration form with various invalid phone number formats to verify phone validation rules

Starting URL: https://alada.vn/tai-khoan/dang-ky.html

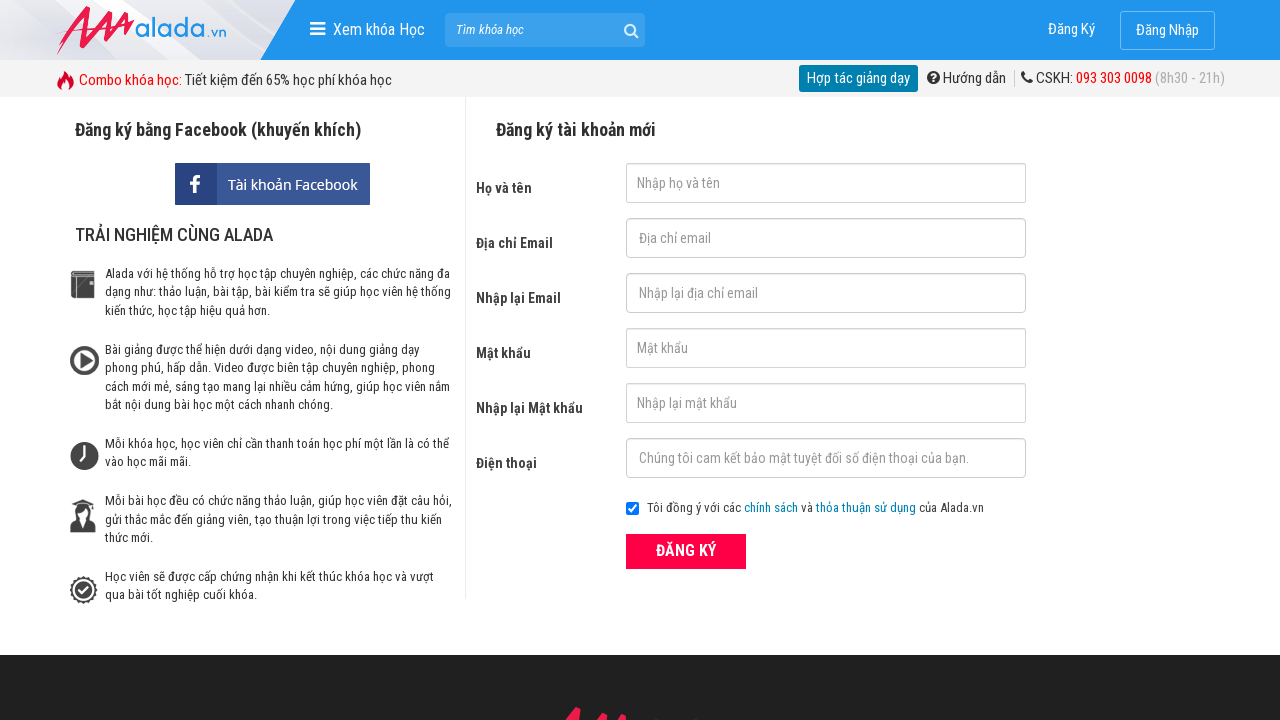

Filled first name field with 'Tran Loc' on input#txtFirstname
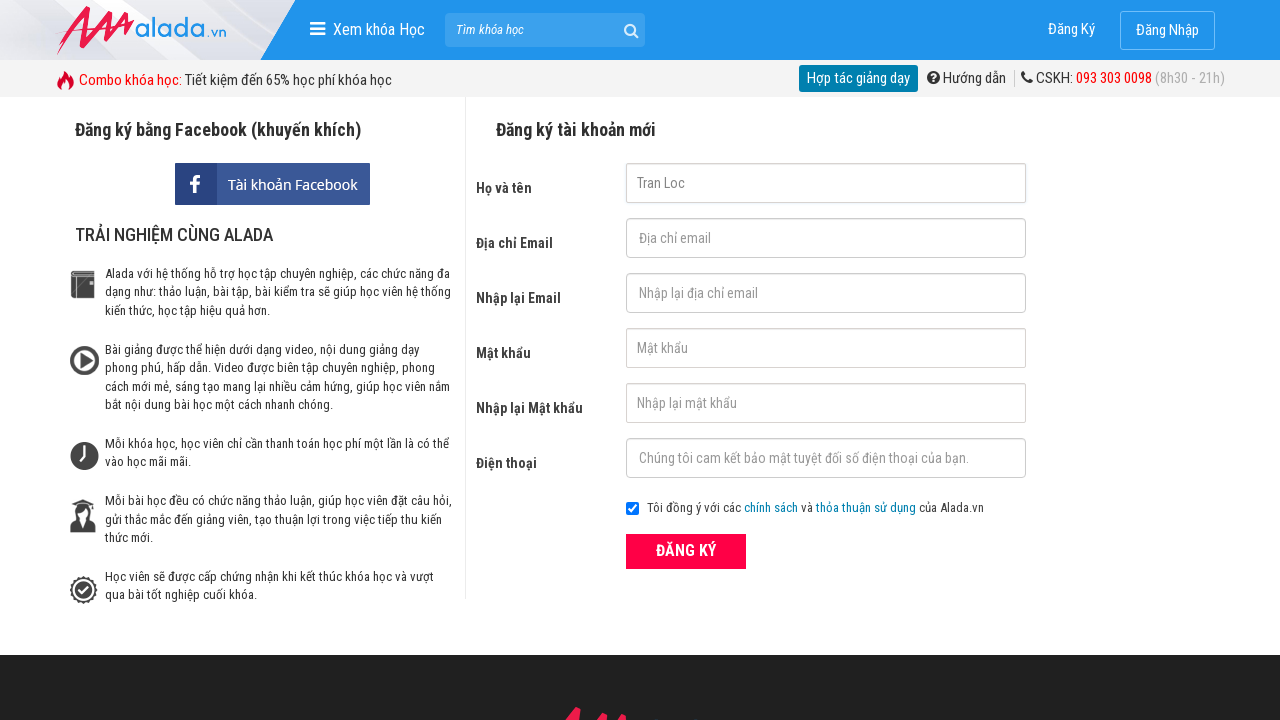

Filled email field with 'tranloc@gmail.com' on input#txtEmail
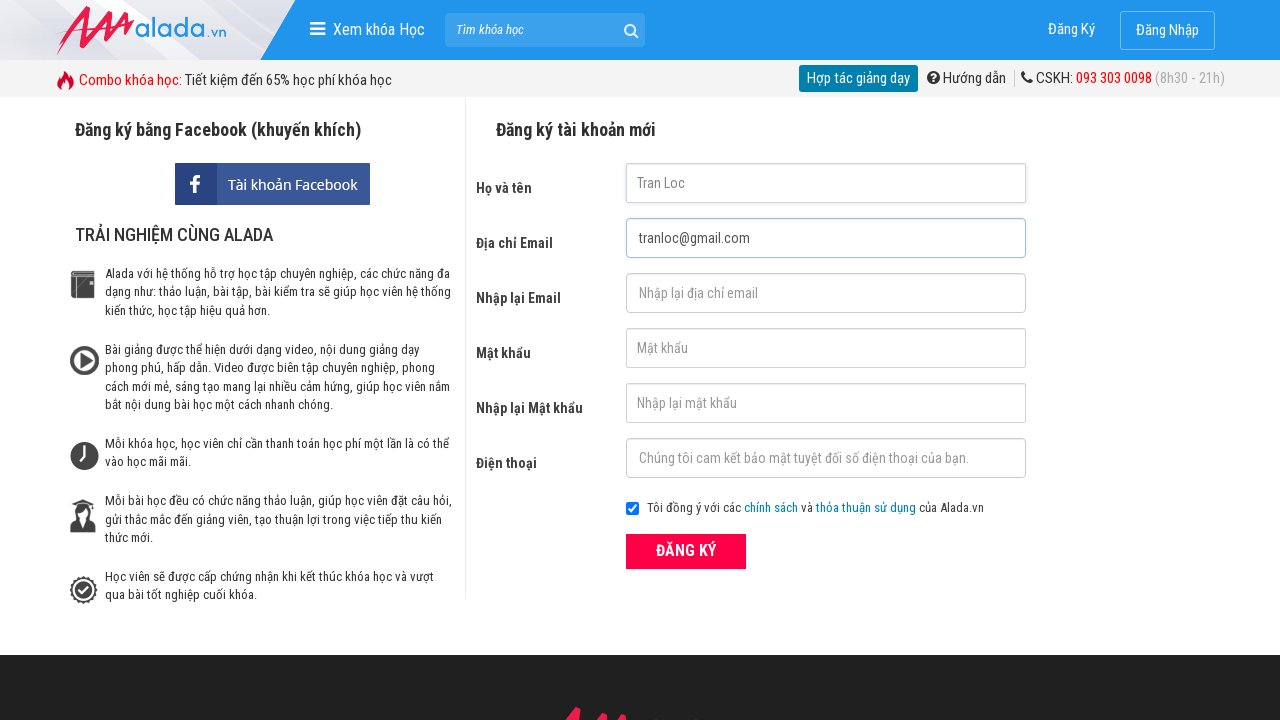

Filled confirm email field with 'tranloc@gmail.com' on input#txtCEmail
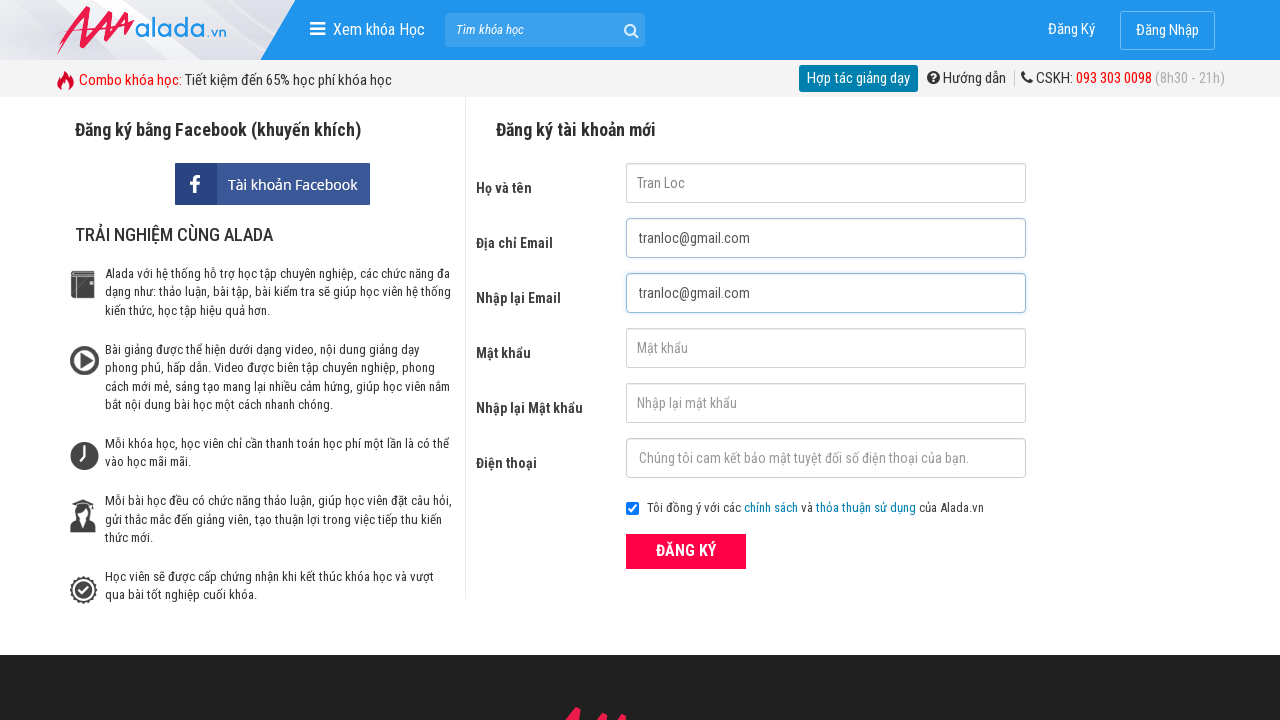

Filled password field with '1234567' on input#txtPassword
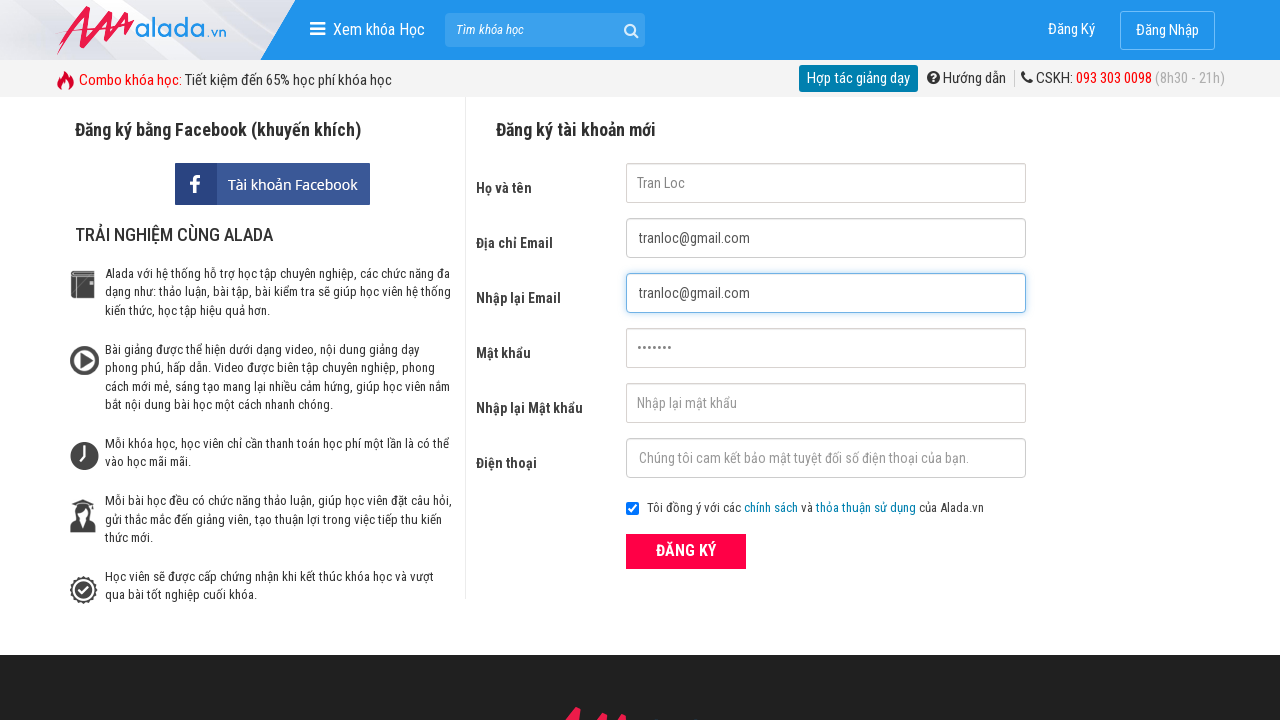

Filled confirm password field with '1234567' on input#txtCPassword
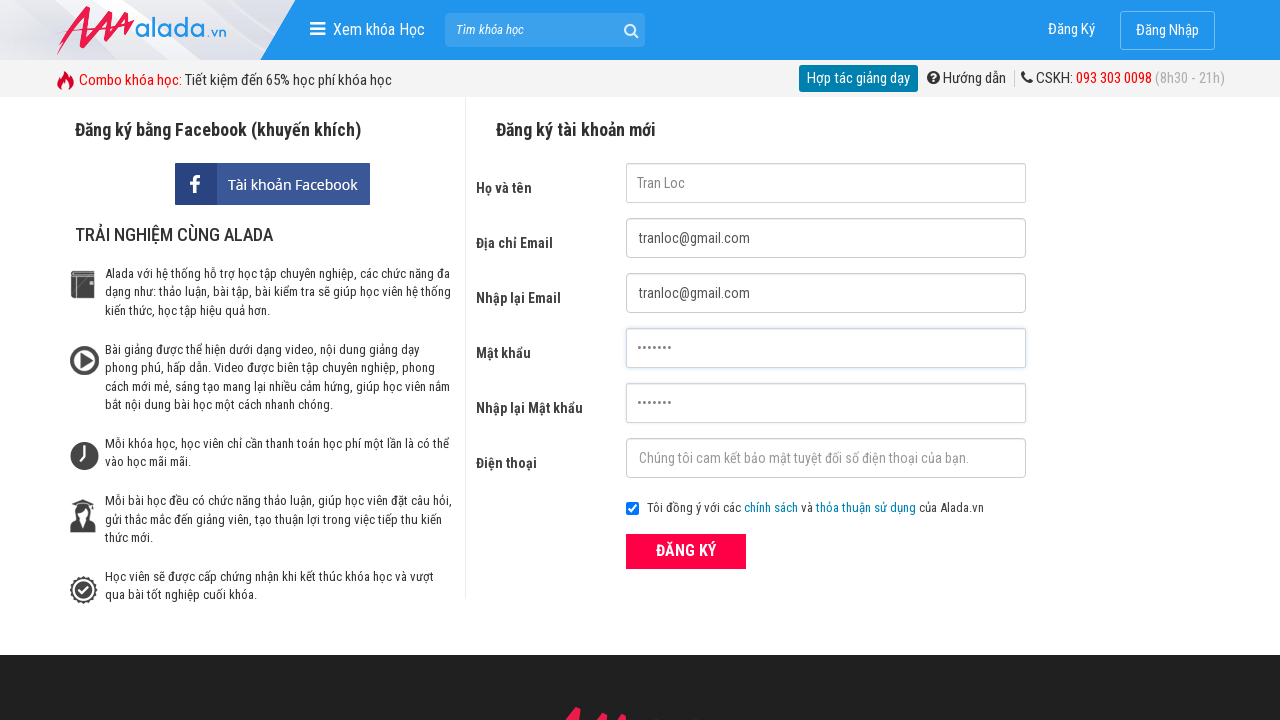

Filled phone field with too long number '090878766329' (12 digits) on input#txtPhone
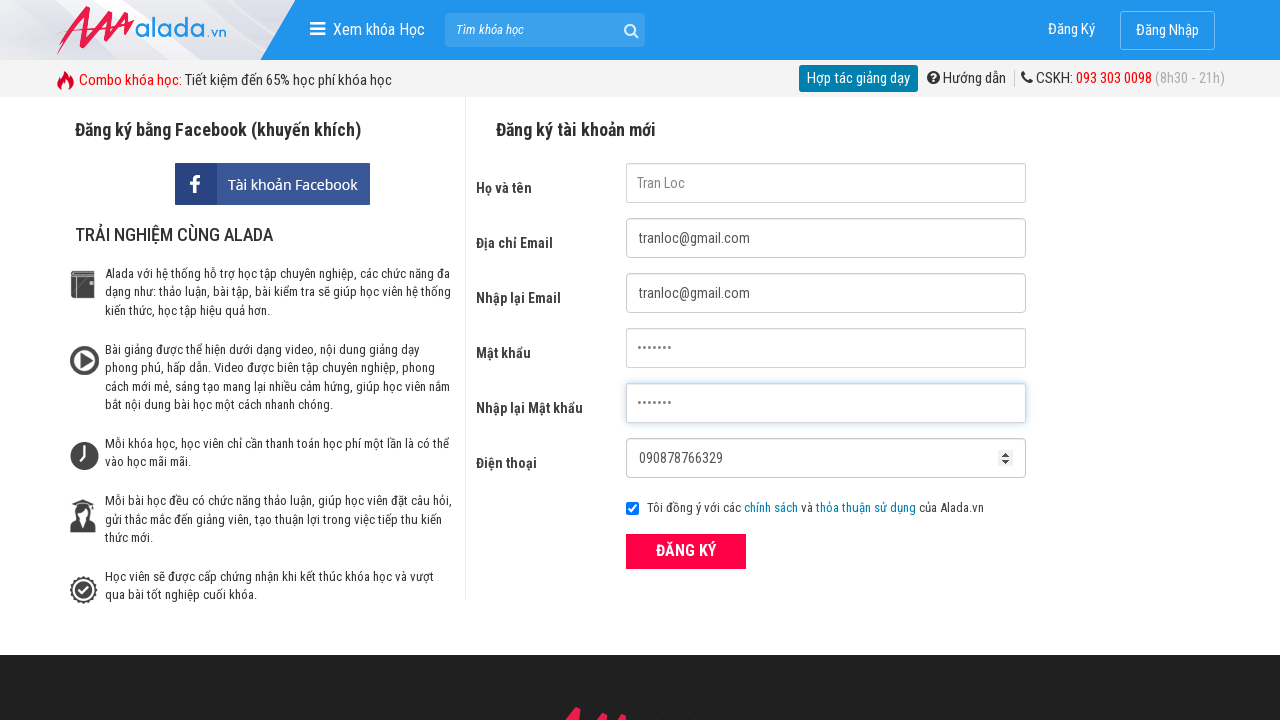

Clicked ĐĂNG KÝ (Register) button to submit form at (686, 551) on xpath=//div[@class='field_btn']/button[text()='ĐĂNG KÝ']
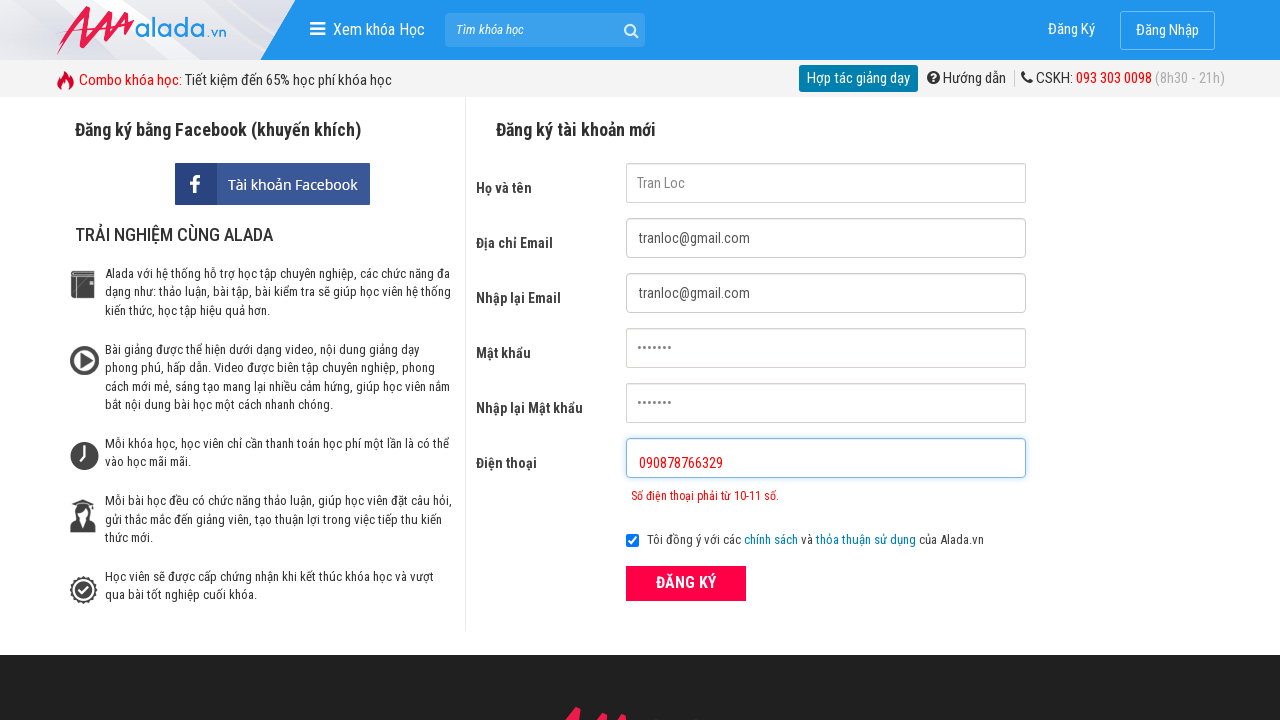

Phone number error message appeared for too long number
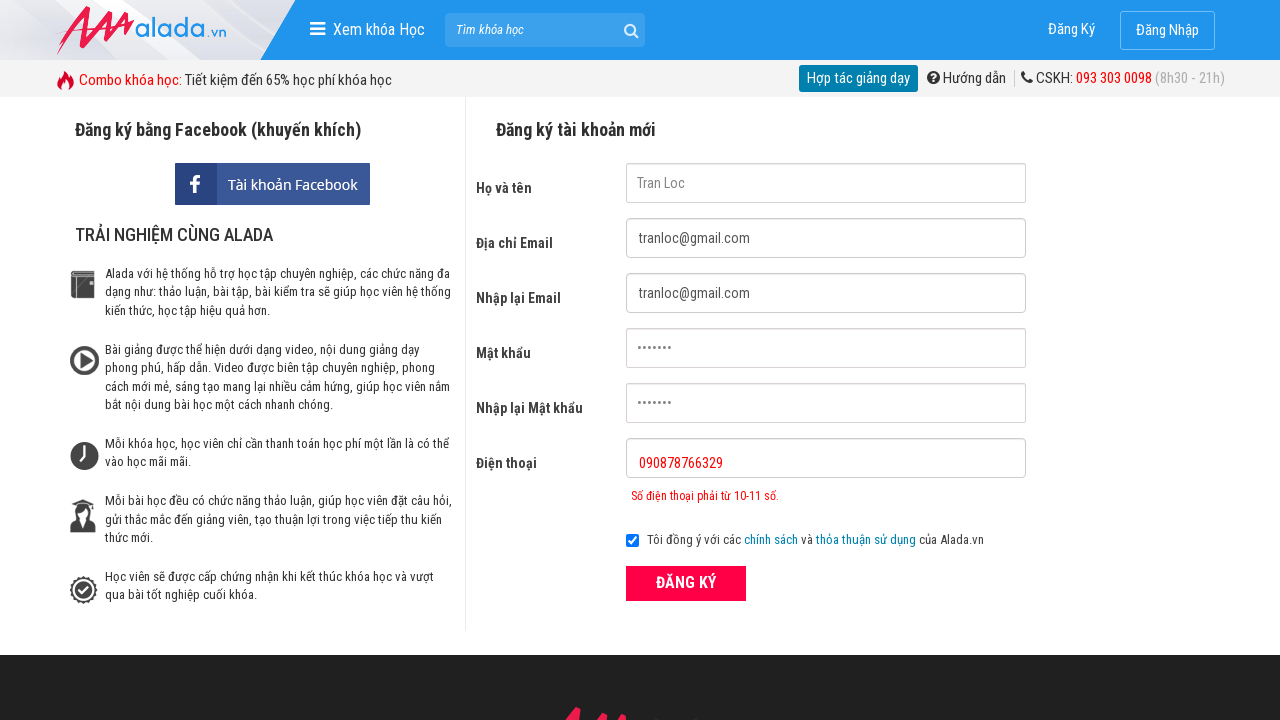

Cleared phone field on input#txtPhone
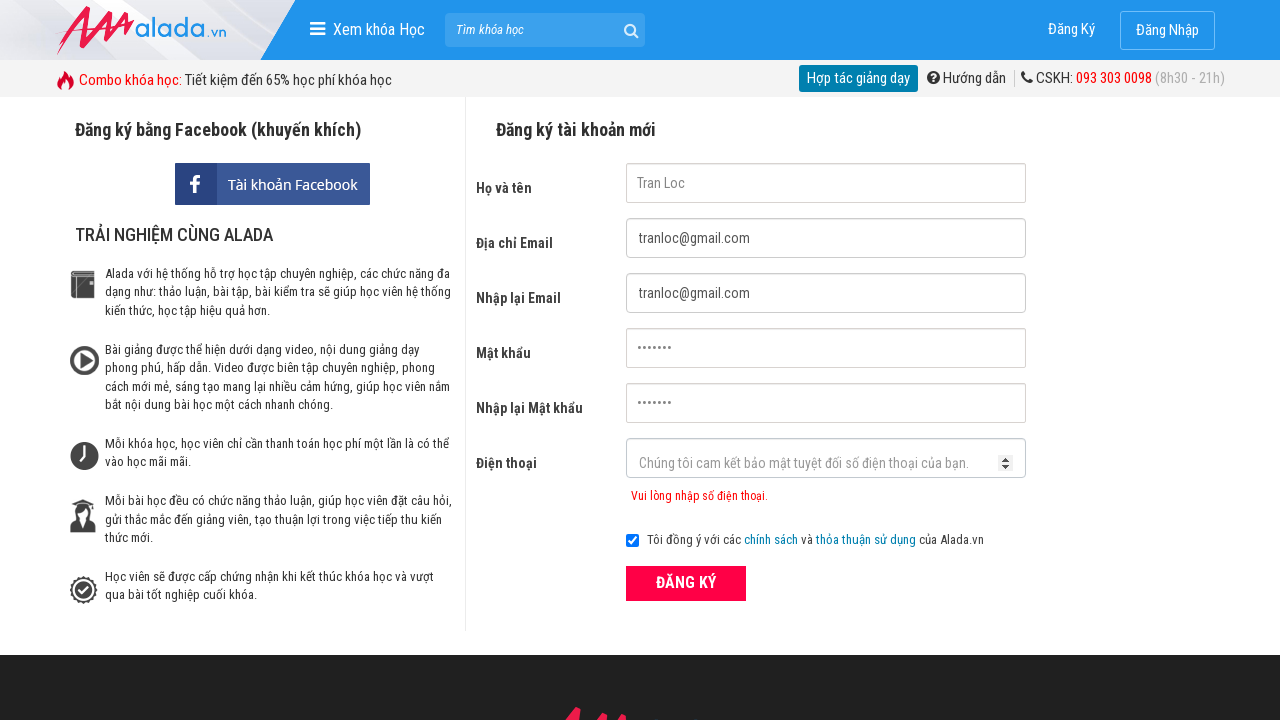

Filled phone field with too short number '0906' (4 digits) on input#txtPhone
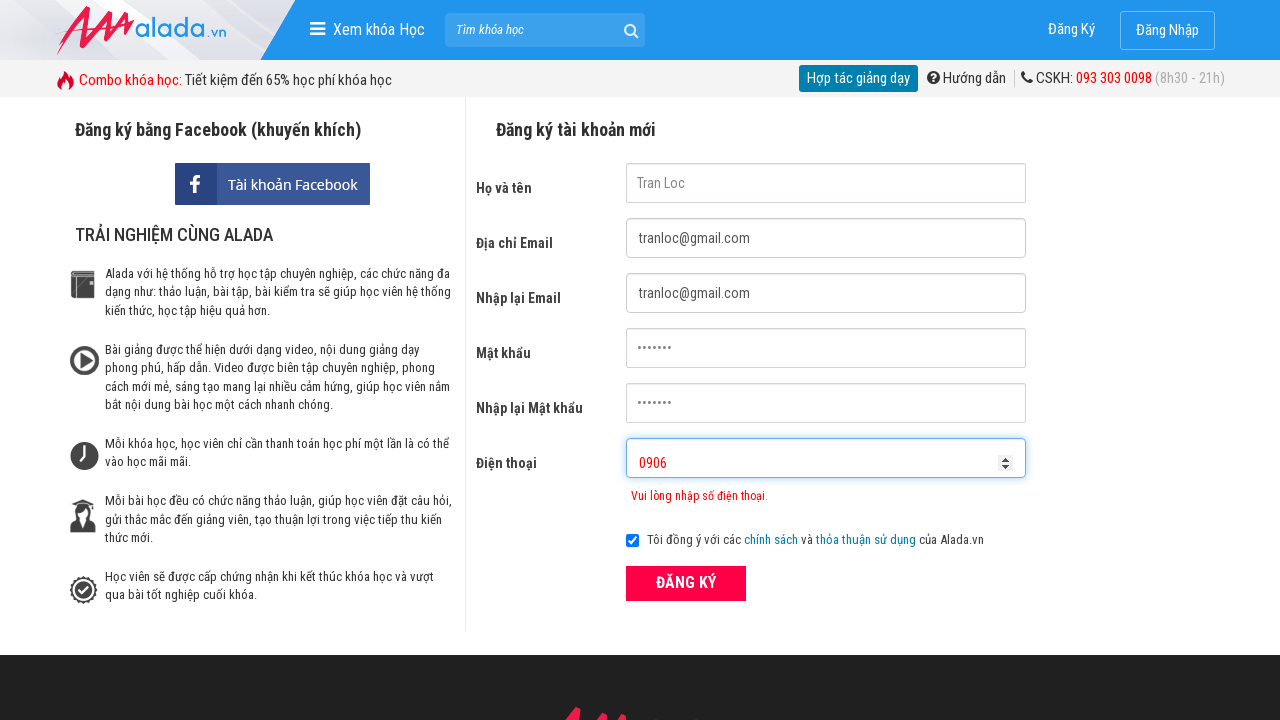

Phone number error message appeared for too short number
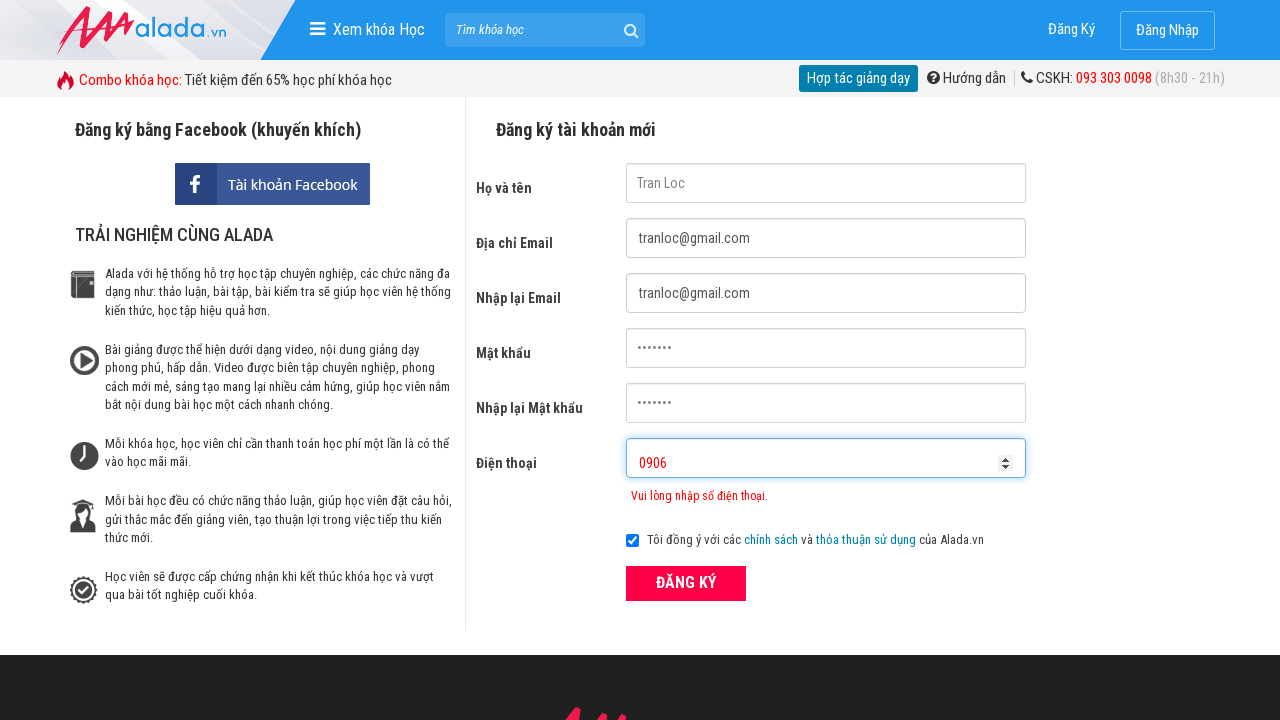

Cleared phone field on input#txtPhone
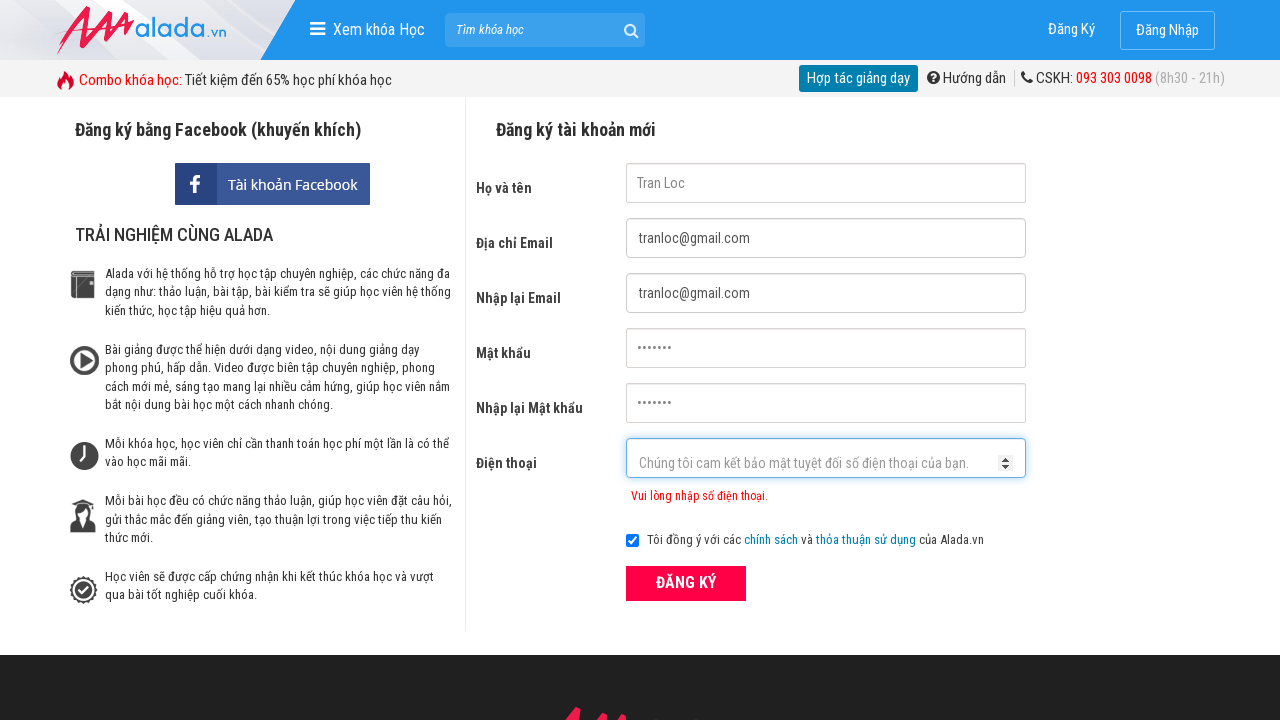

Filled phone field with invalid prefix '123' (invalid format) on input#txtPhone
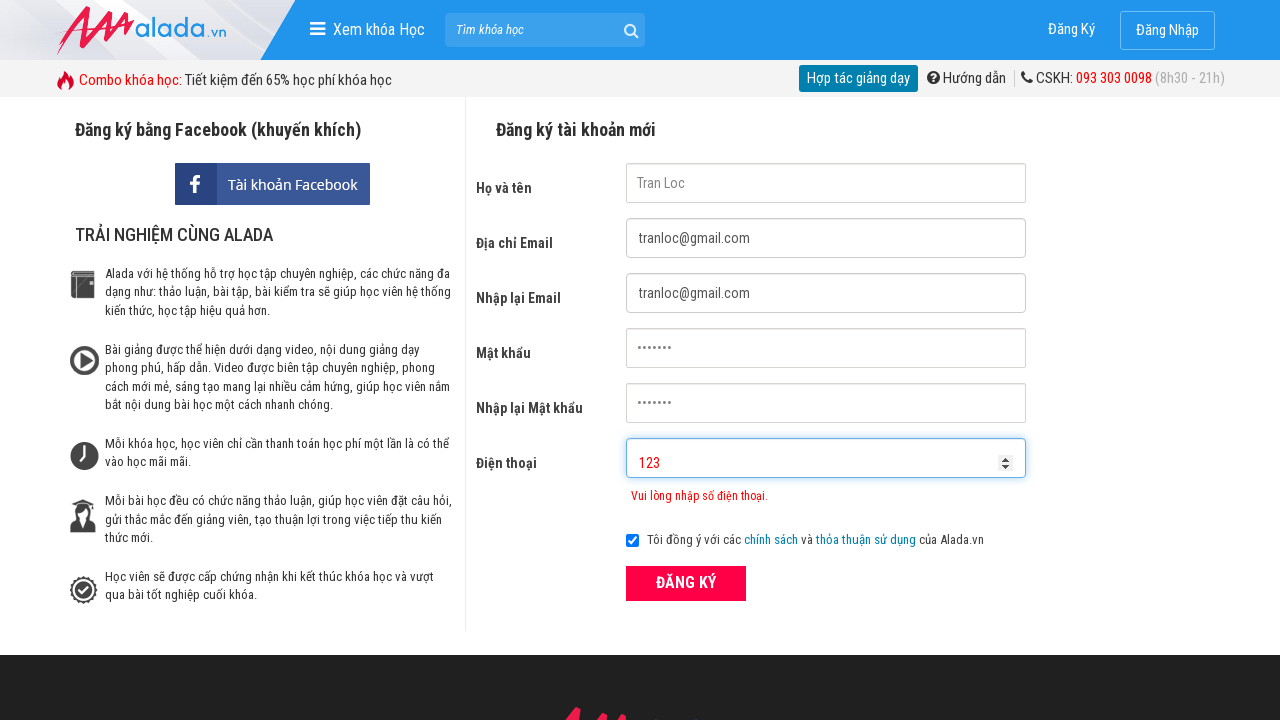

Phone number error message appeared for invalid prefix
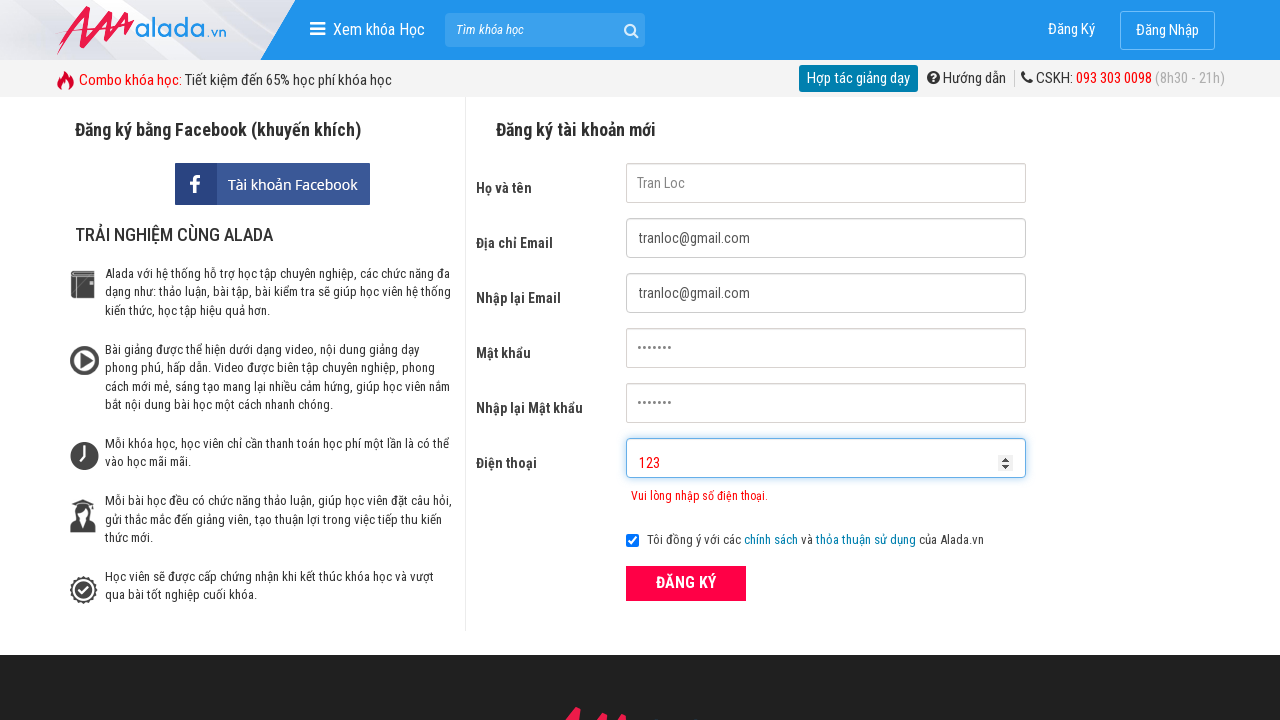

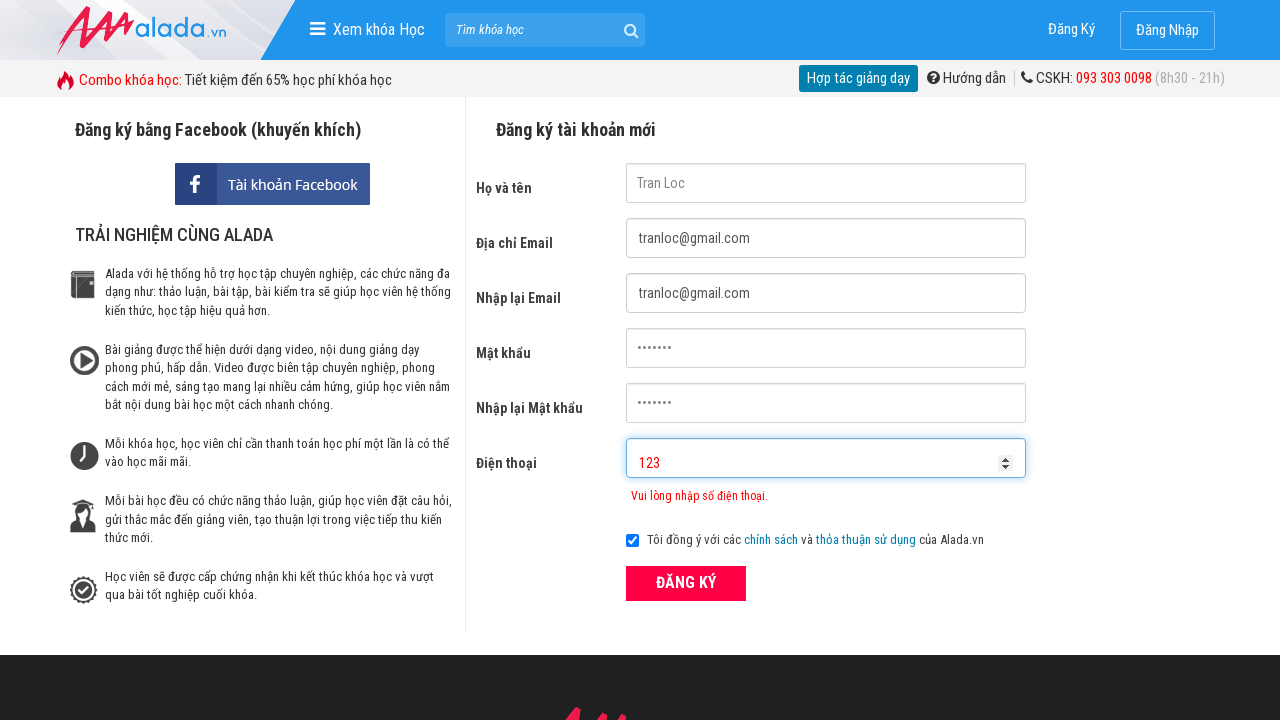